Navigates to the Python.org homepage and verifies that the upcoming events widget is displayed with event times and names.

Starting URL: https://www.python.org/

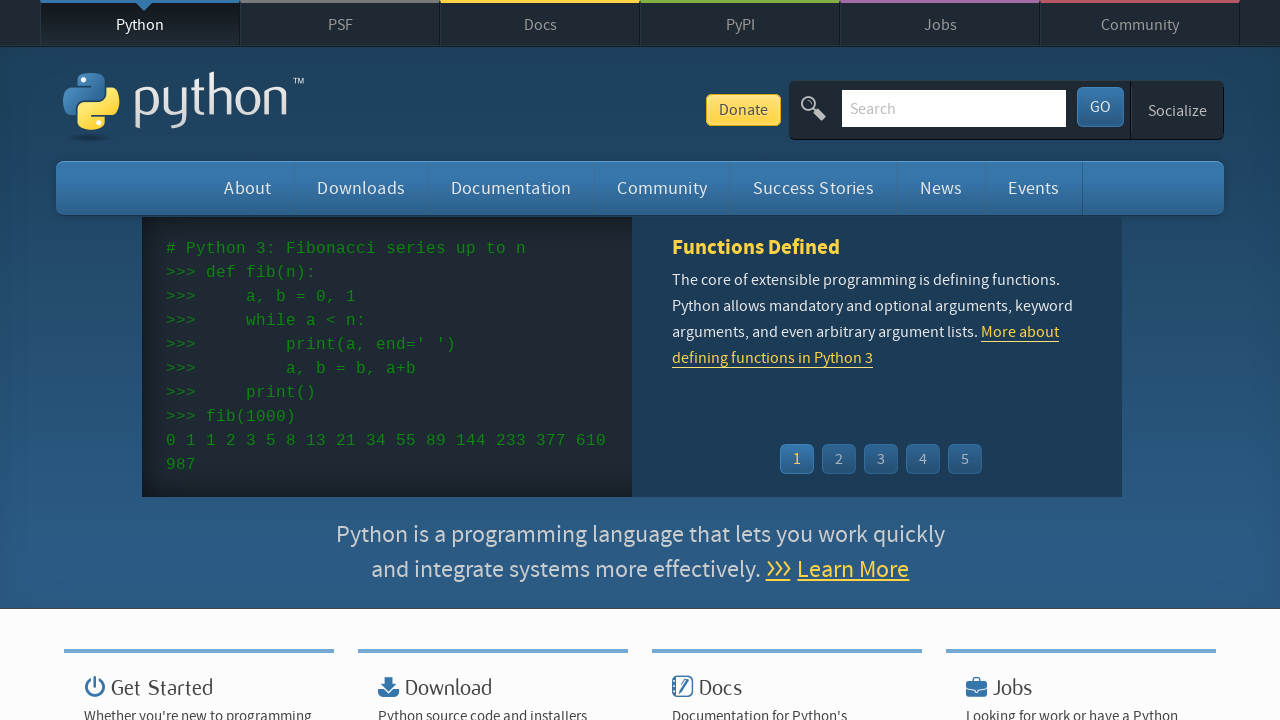

Navigated to Python.org homepage
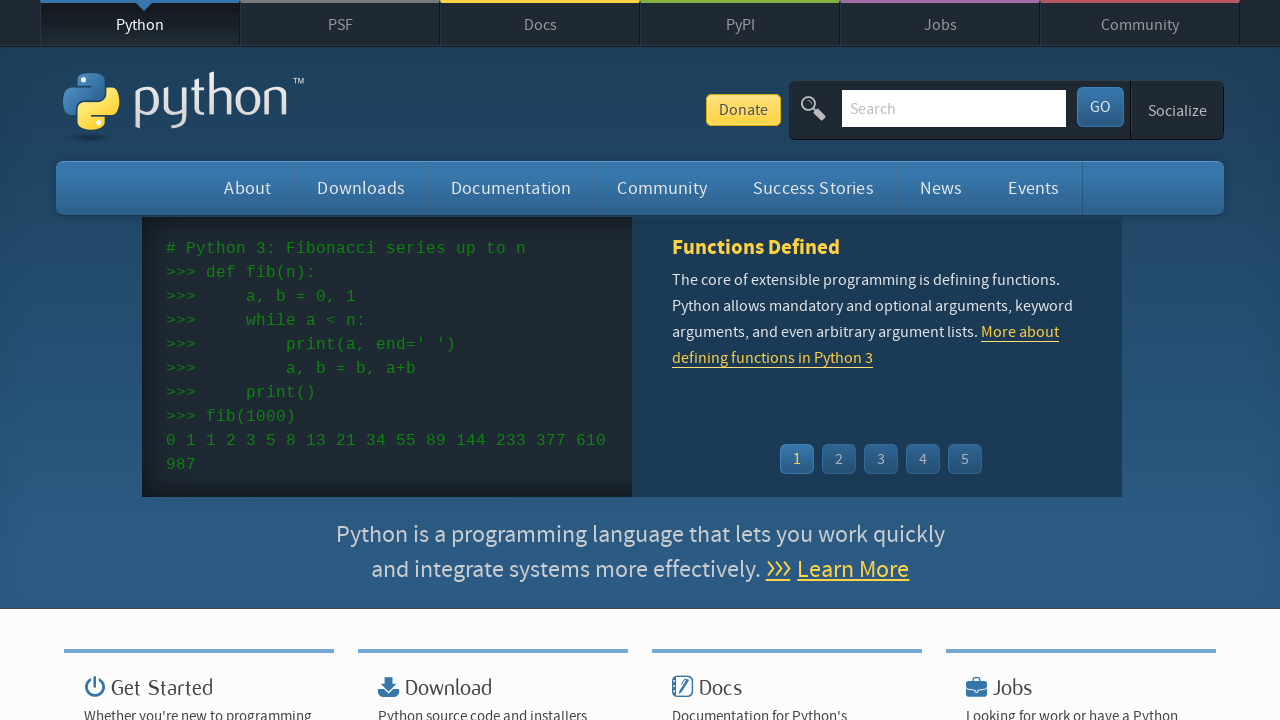

Event times loaded in the upcoming events widget
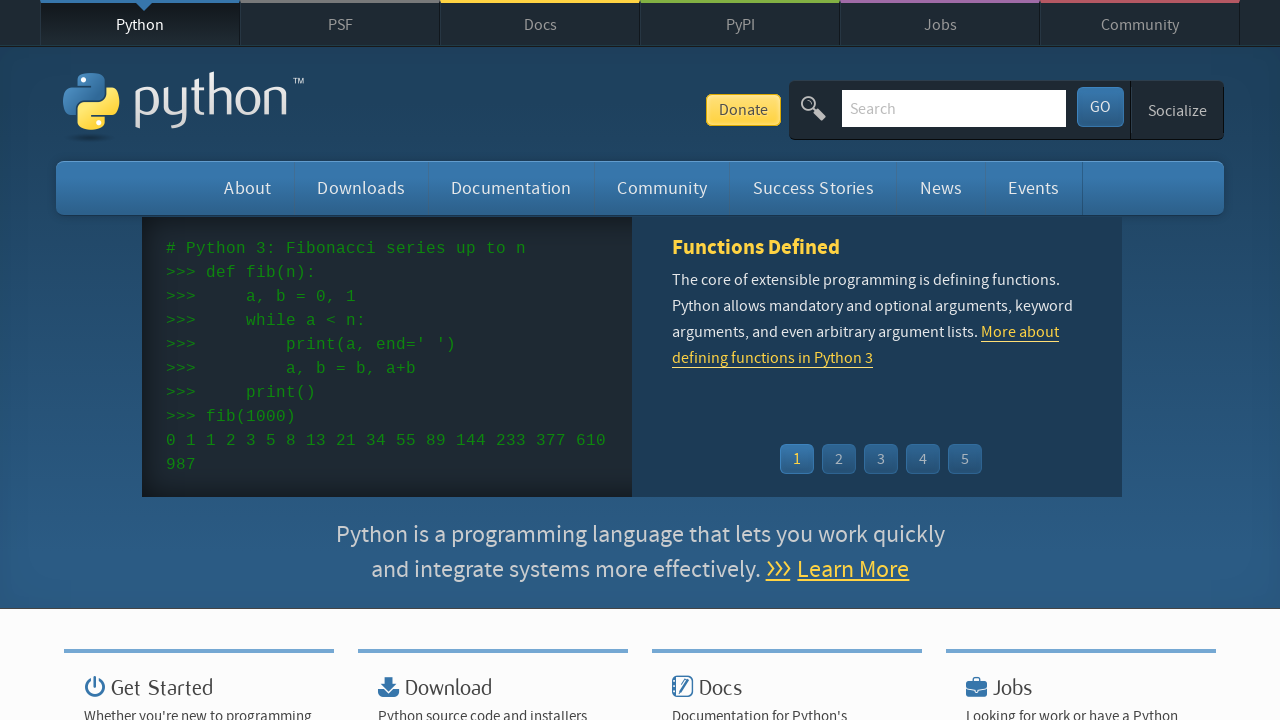

Event names loaded in the upcoming events widget
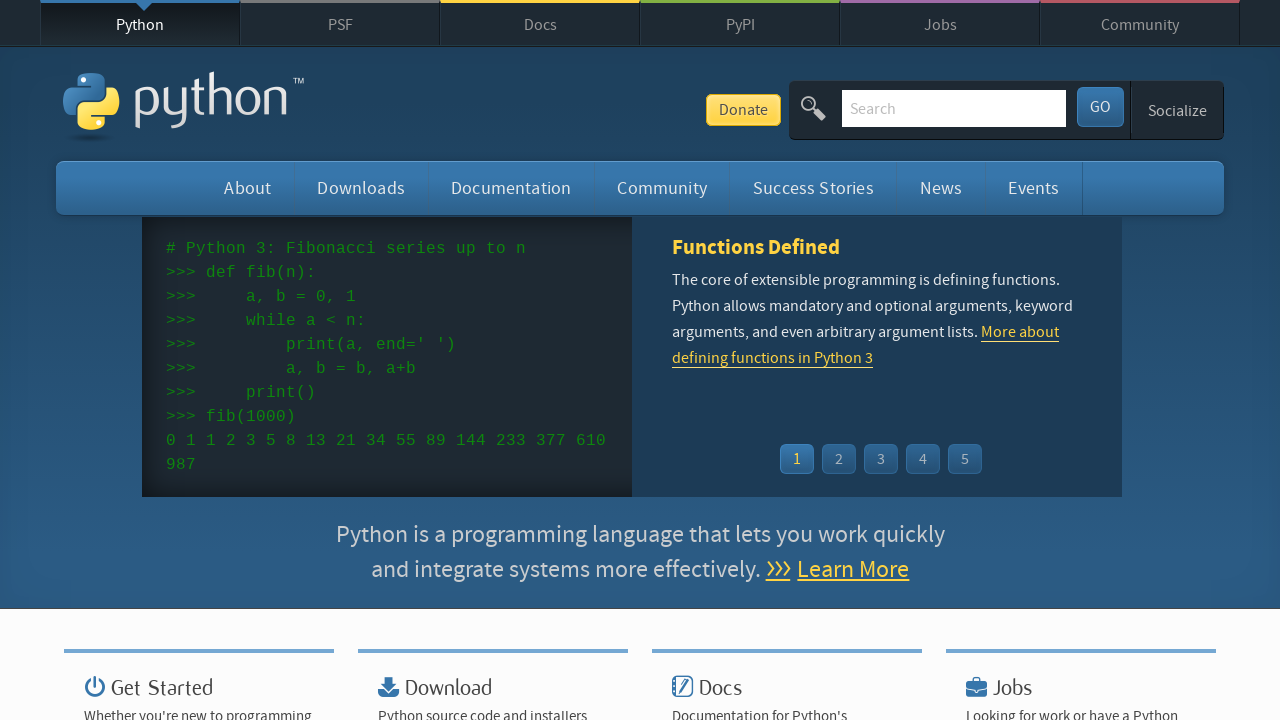

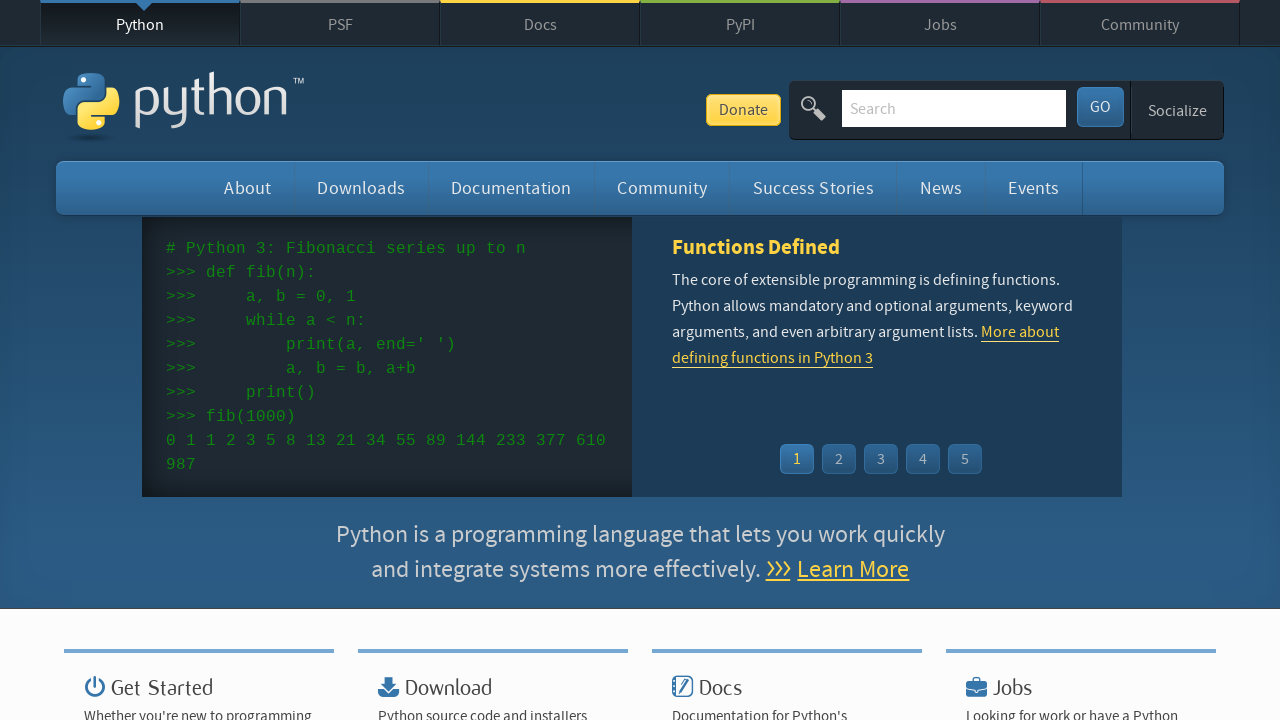